Tests that the cart subtotal updates correctly when a product is added

Starting URL: https://gabrielrowan.github.io/Finleys-Farm-Shop-FE/products.html

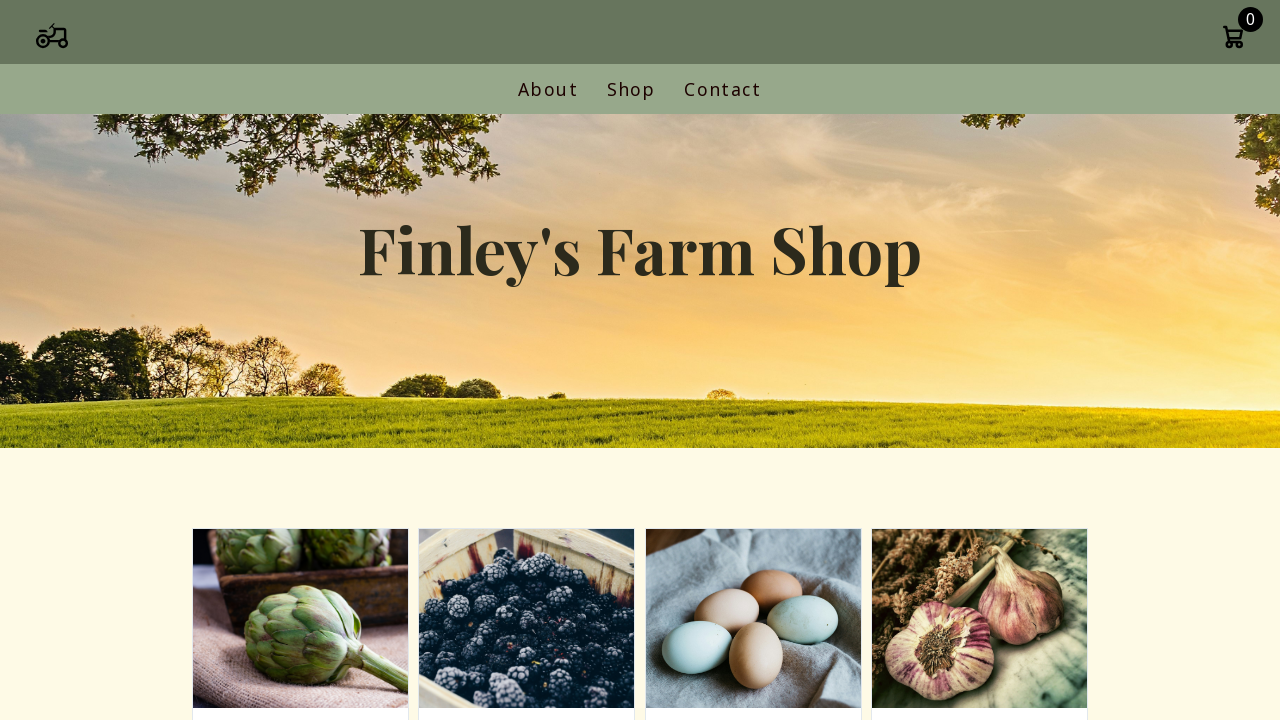

Waited for products to load on the page
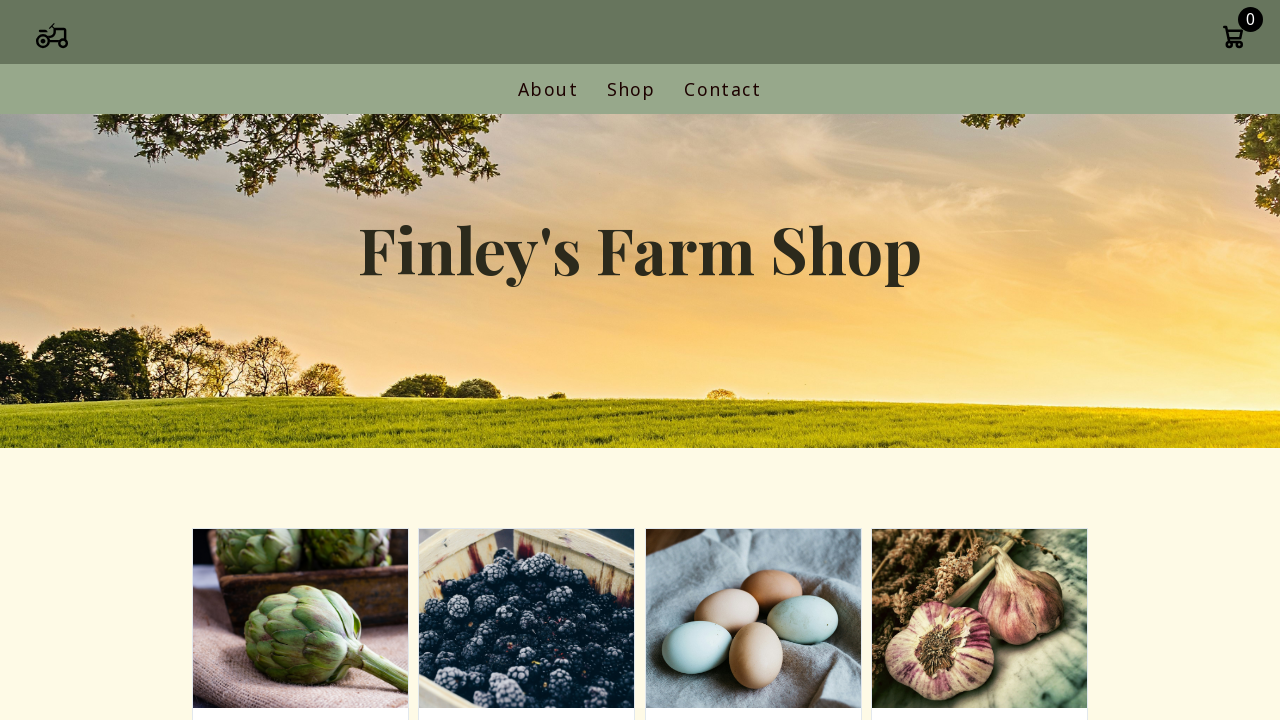

Retrieved price text of the first product
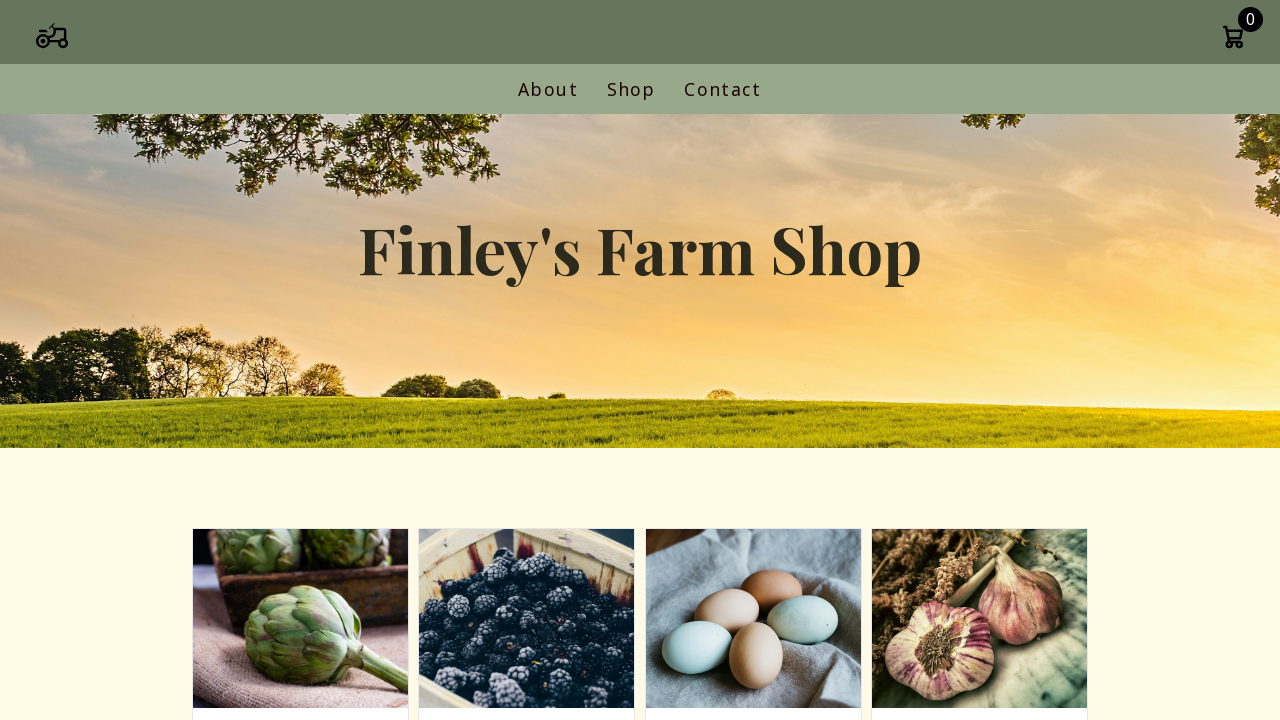

Parsed product price as float: £2.5
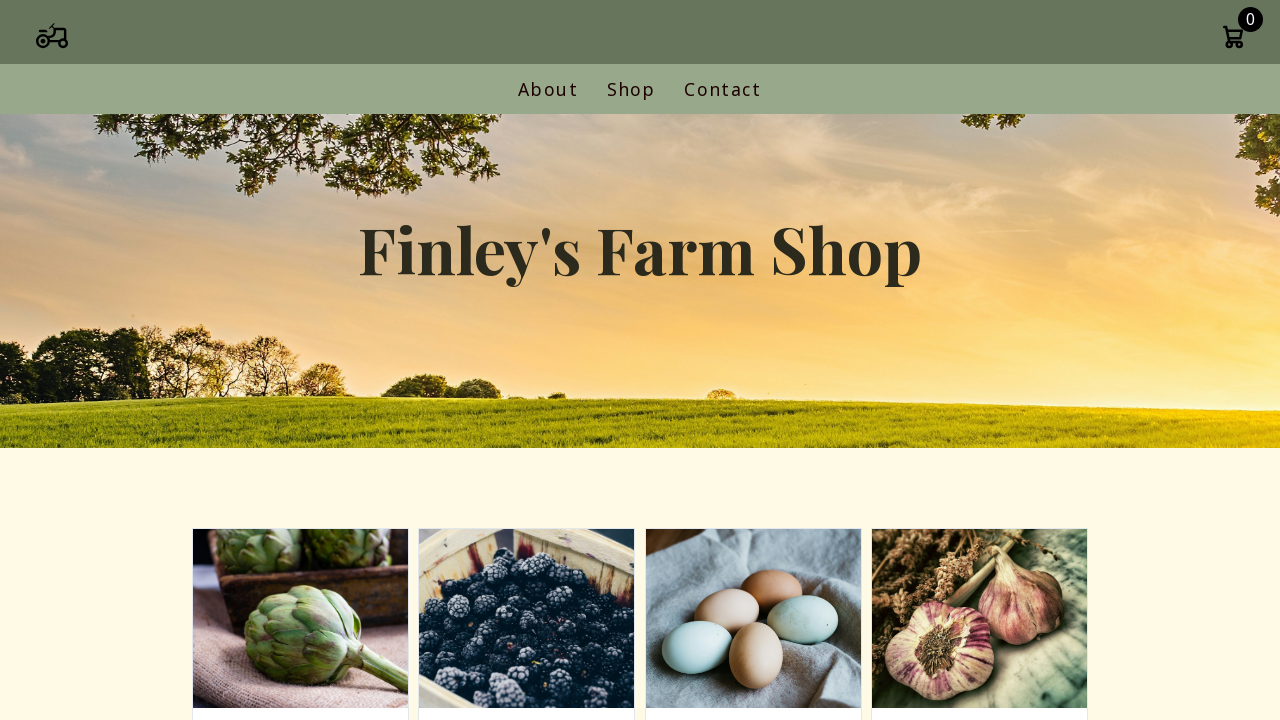

Clicked add-to-cart button for the first product at (300, 361) on .add-to-cart >> nth=0
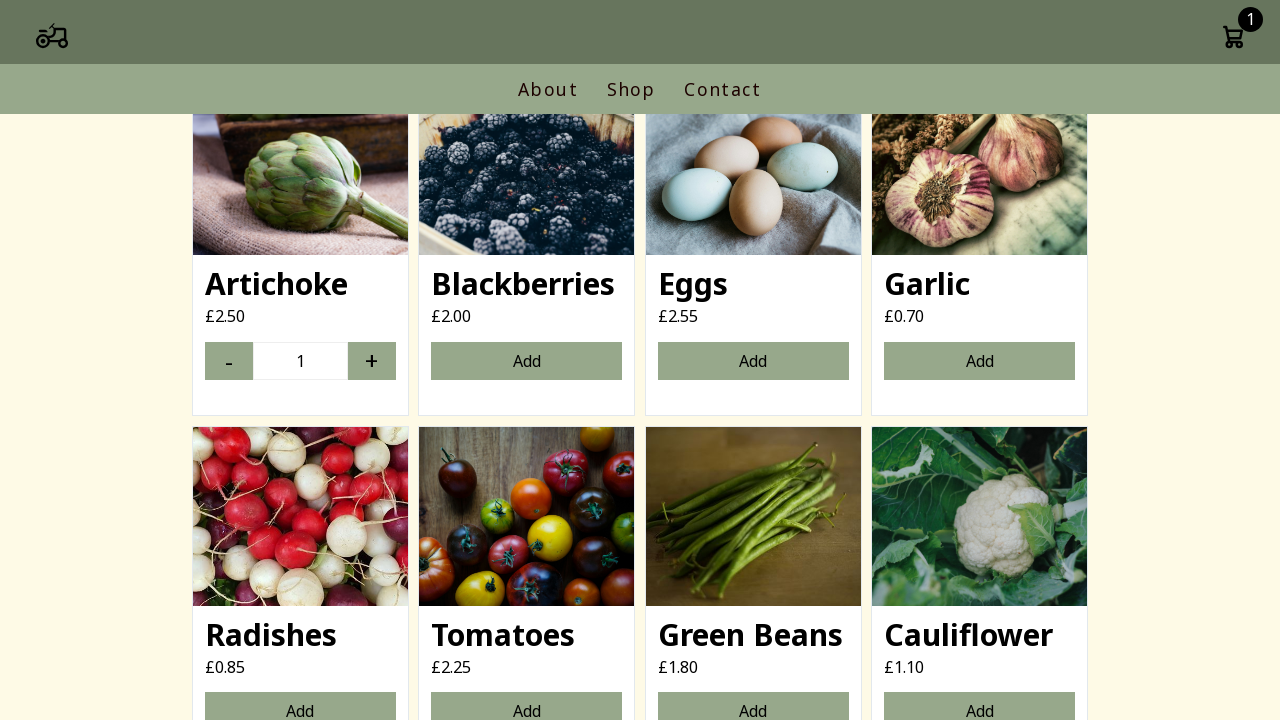

Clicked cart icon to open cart modal at (1233, 39) on .cart-icon-container
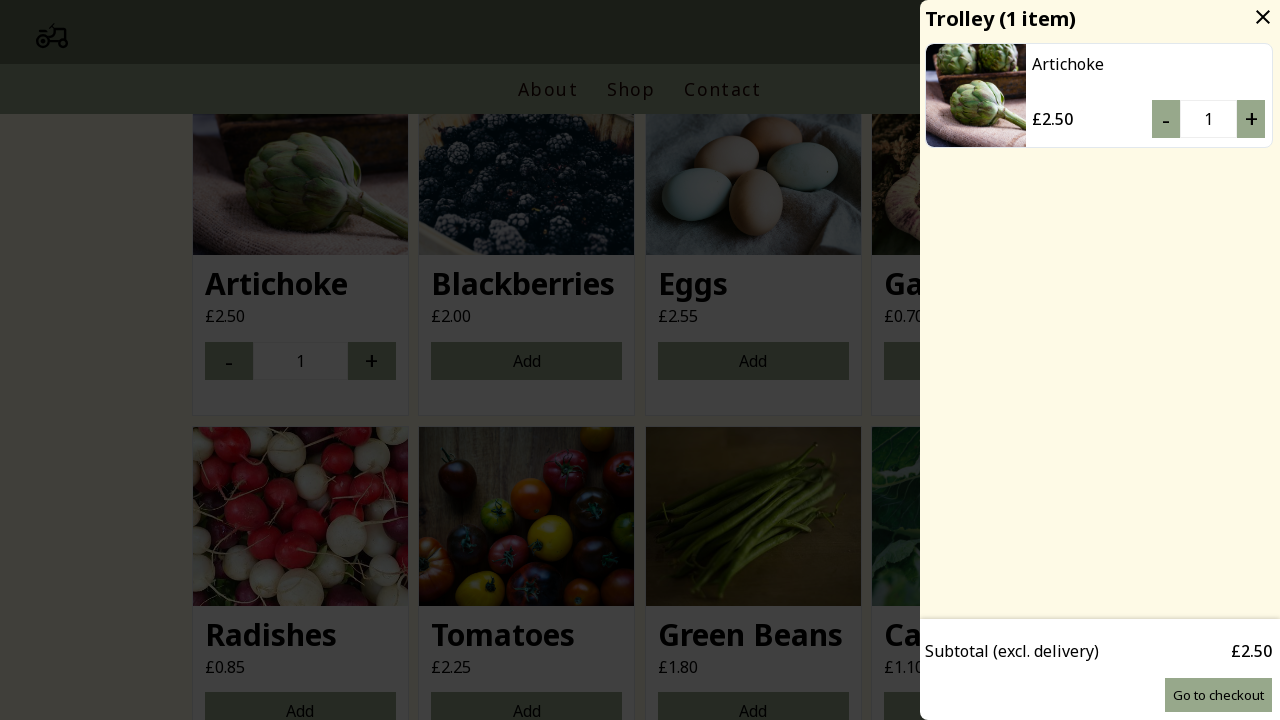

Retrieved cart subtotal text from modal
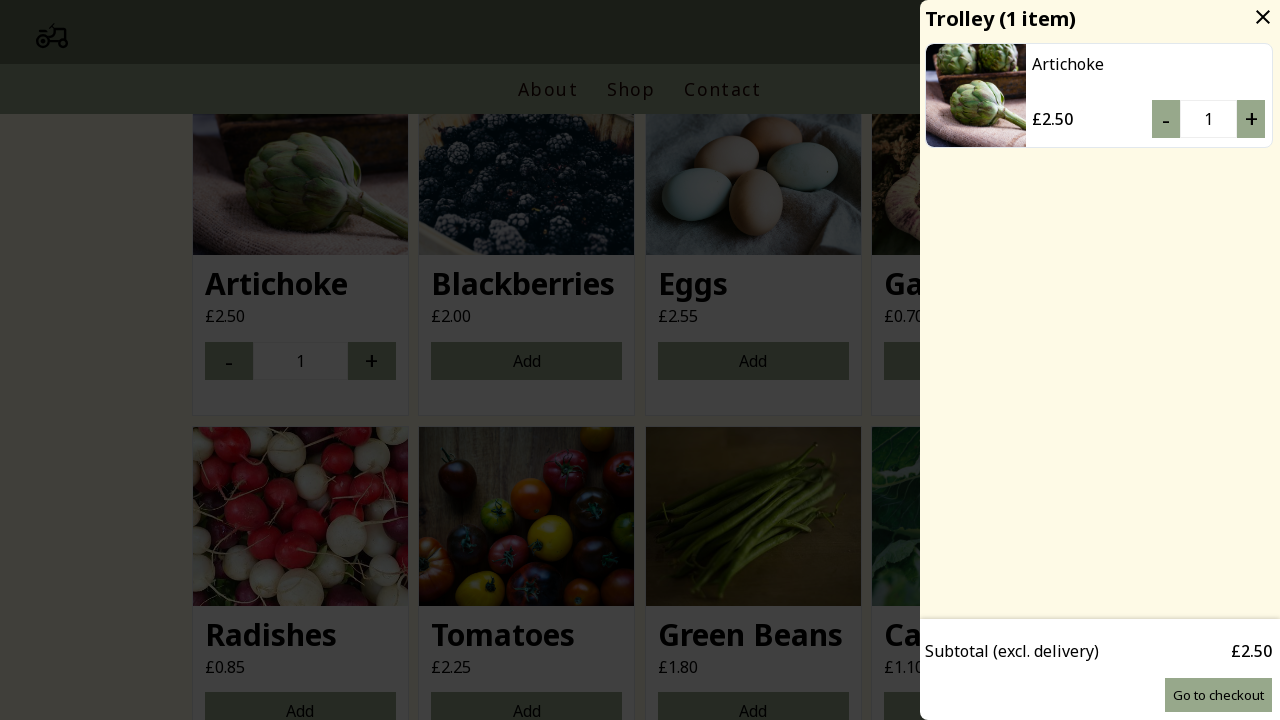

Parsed cart subtotal as float: £2.5
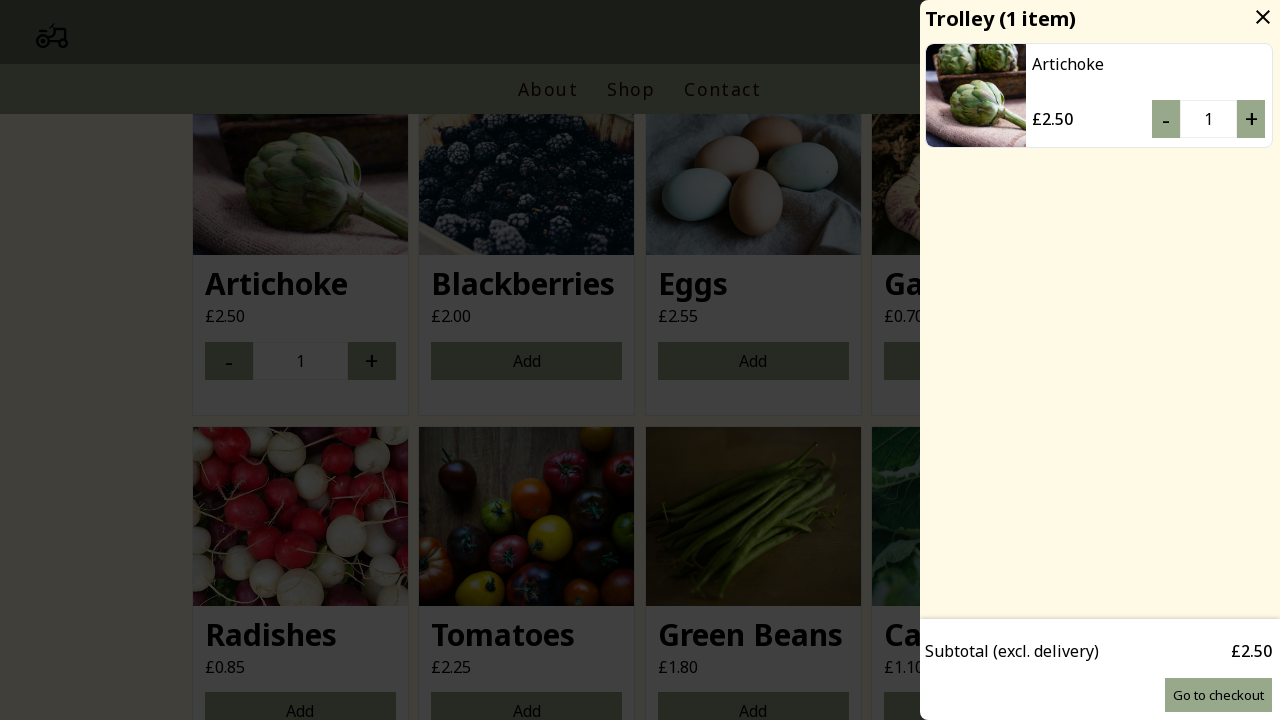

Assertion passed: product price (£2.5) matches cart subtotal (£2.5)
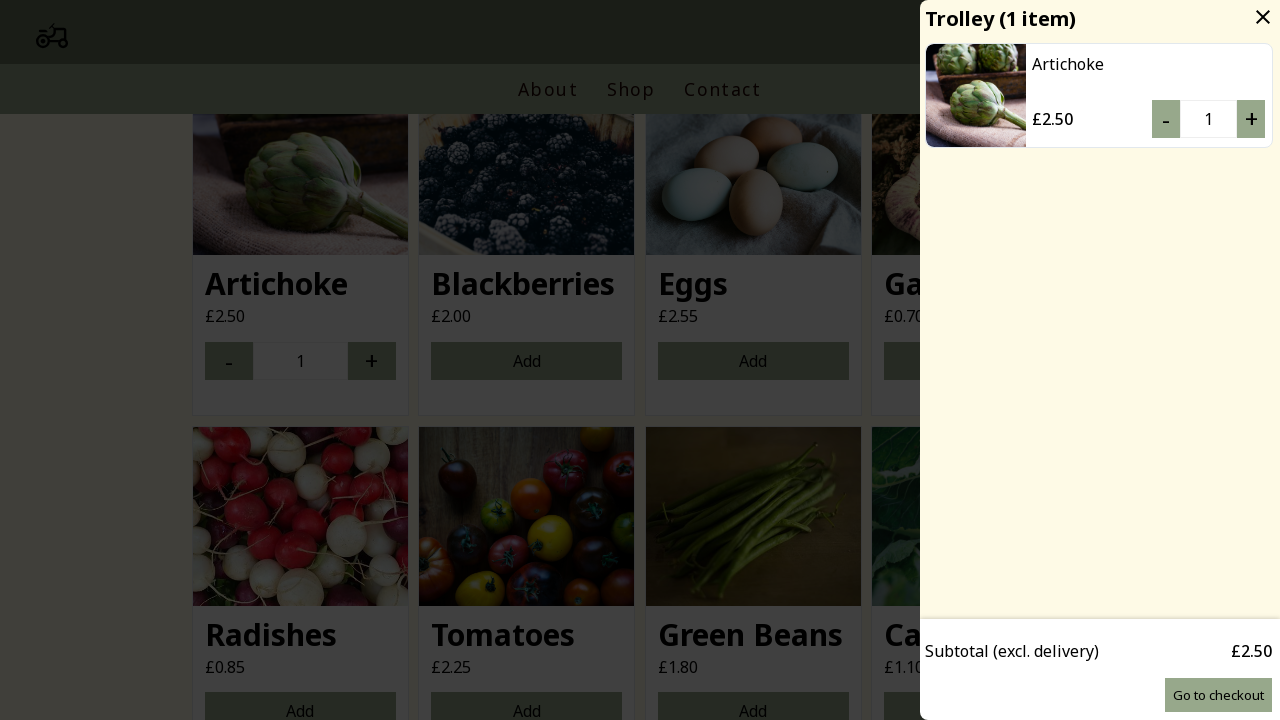

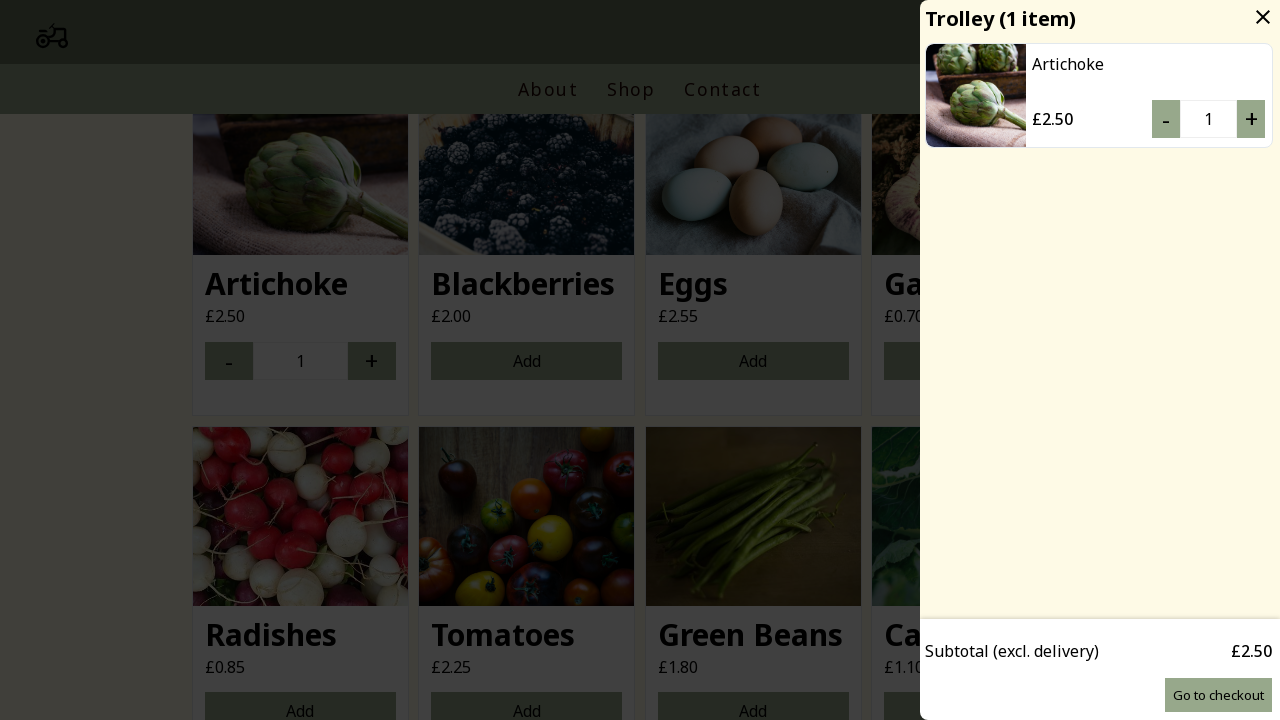